Tests jQuery UI demo pages by performing context click and double click on the droppable page's Accept link, then navigates to the tooltip page to interact with an age input field inside an iframe using hover and context click actions.

Starting URL: https://jqueryui.com/droppable/

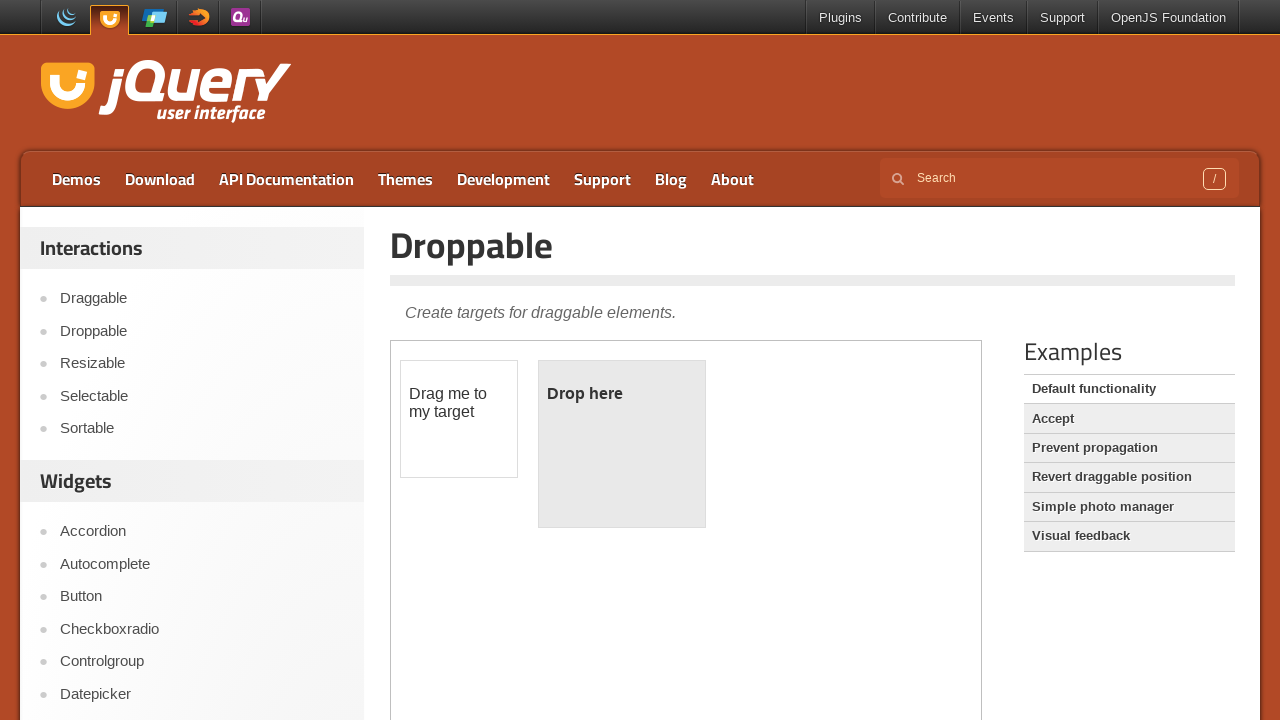

Verified droppable page title is 'Droppable | jQuery UI'
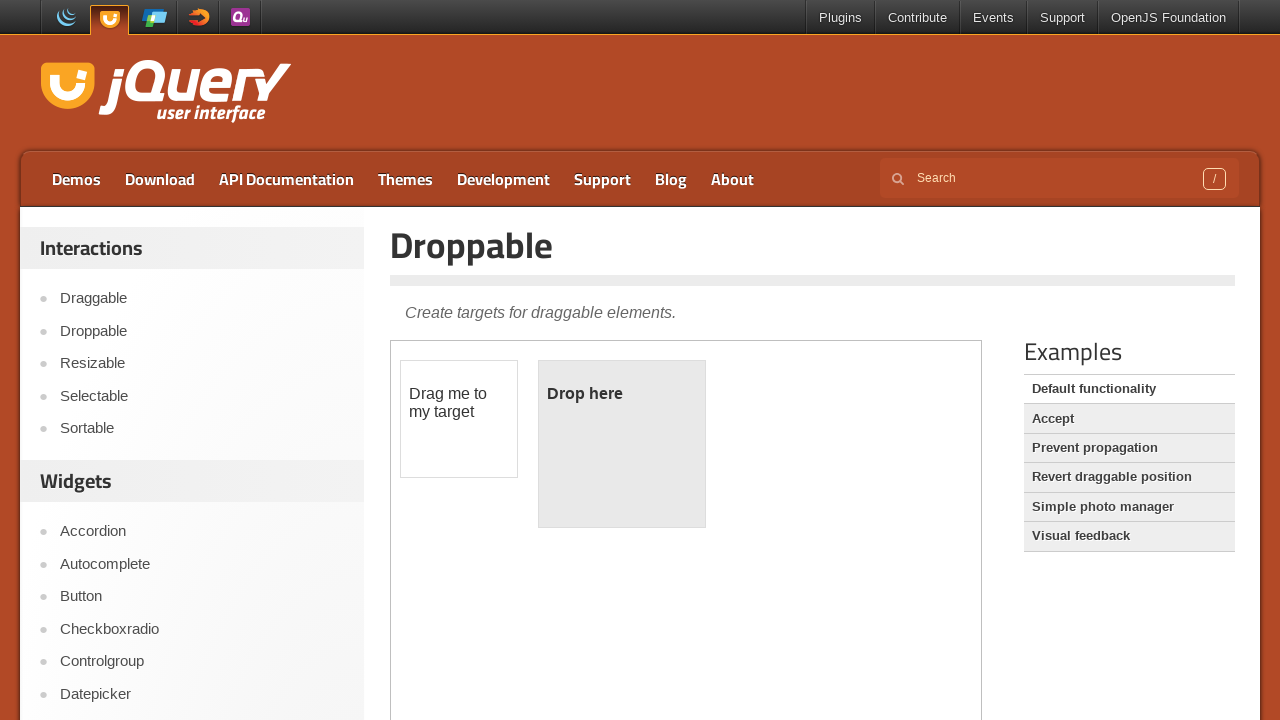

Located the 'Accept' link on droppable page
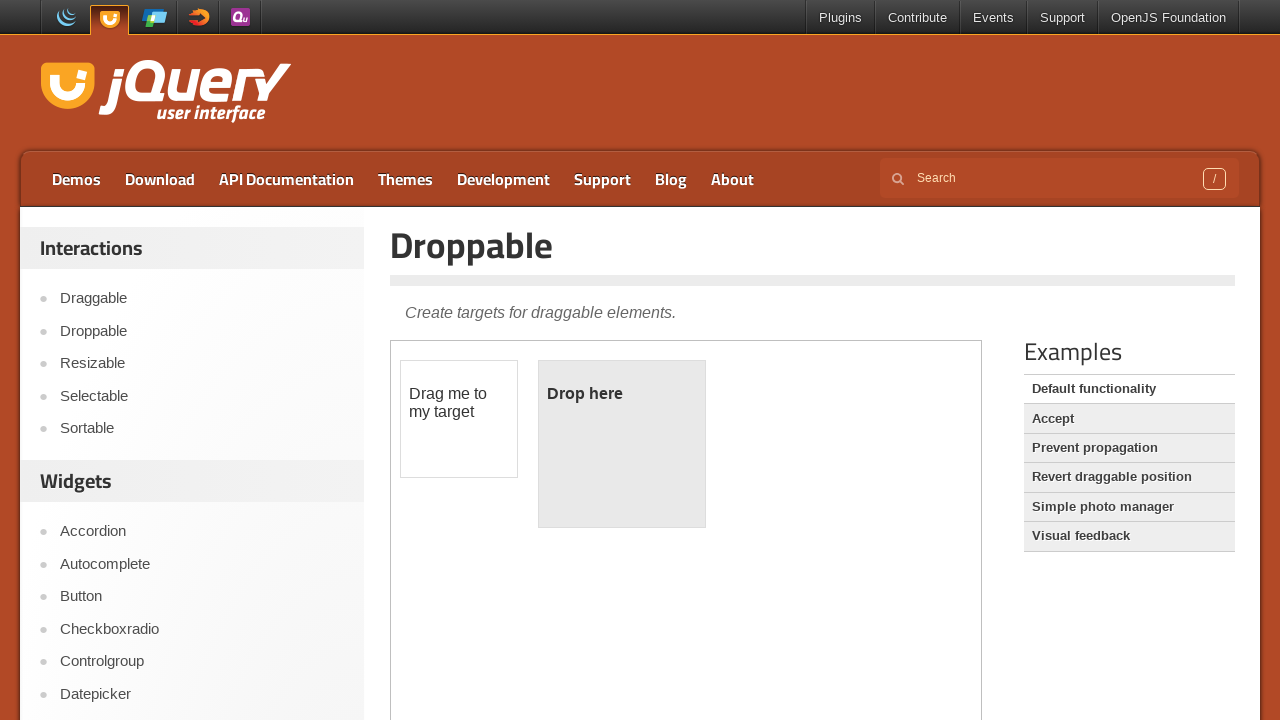

Performed context click (right-click) on the Accept link at (1129, 419) on internal:role=link[name="Accept"i]
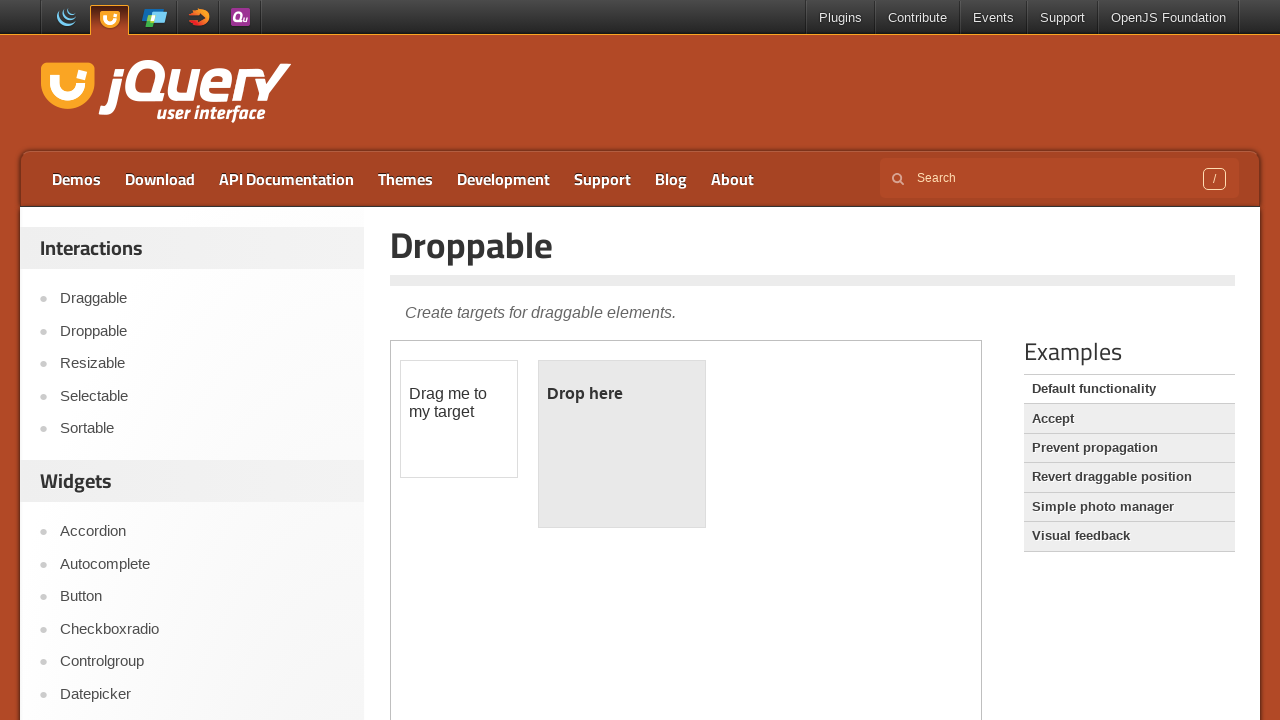

Performed double click on the Accept link at (1129, 419) on internal:role=link[name="Accept"i]
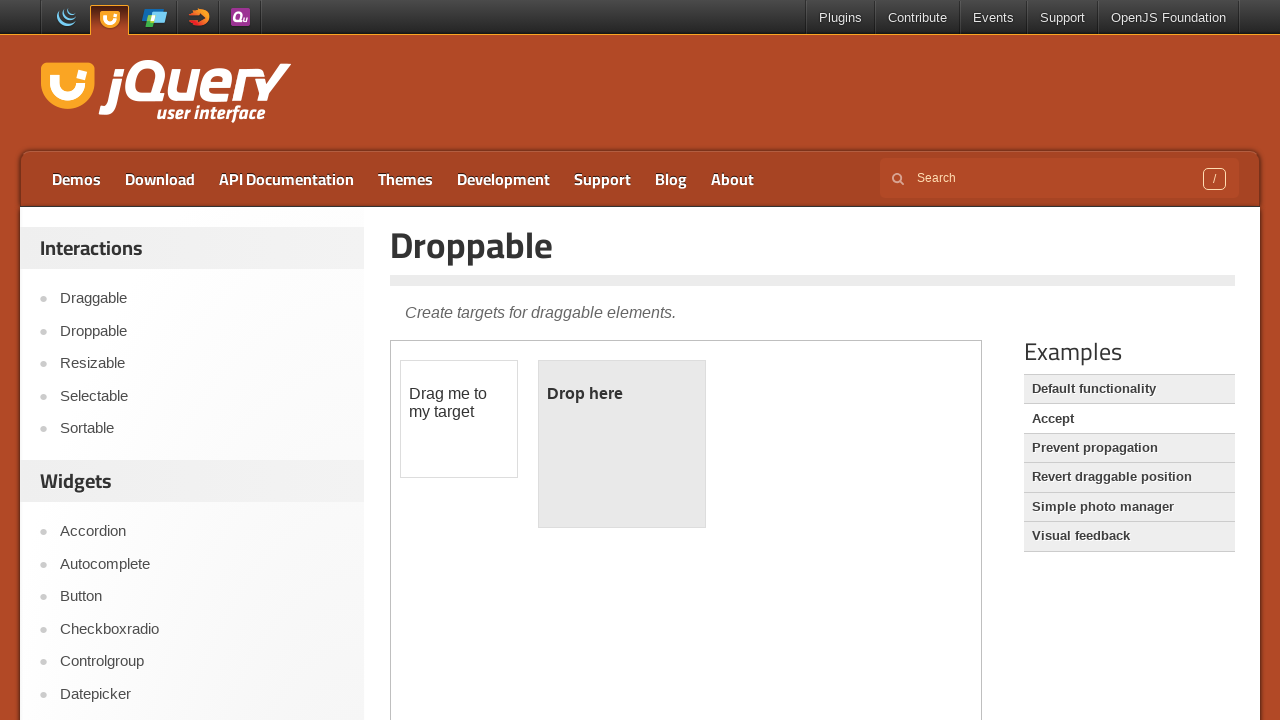

Navigated to tooltip page
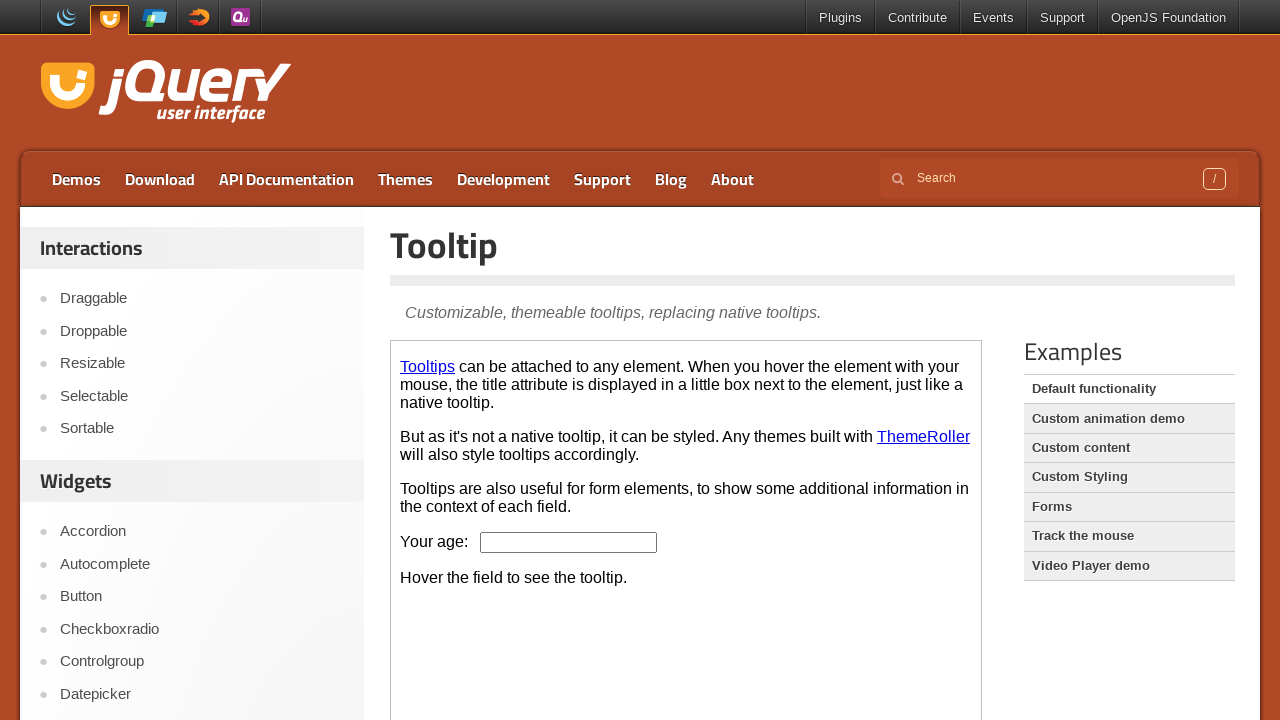

Verified tooltip page title is 'Tooltip | jQuery UI'
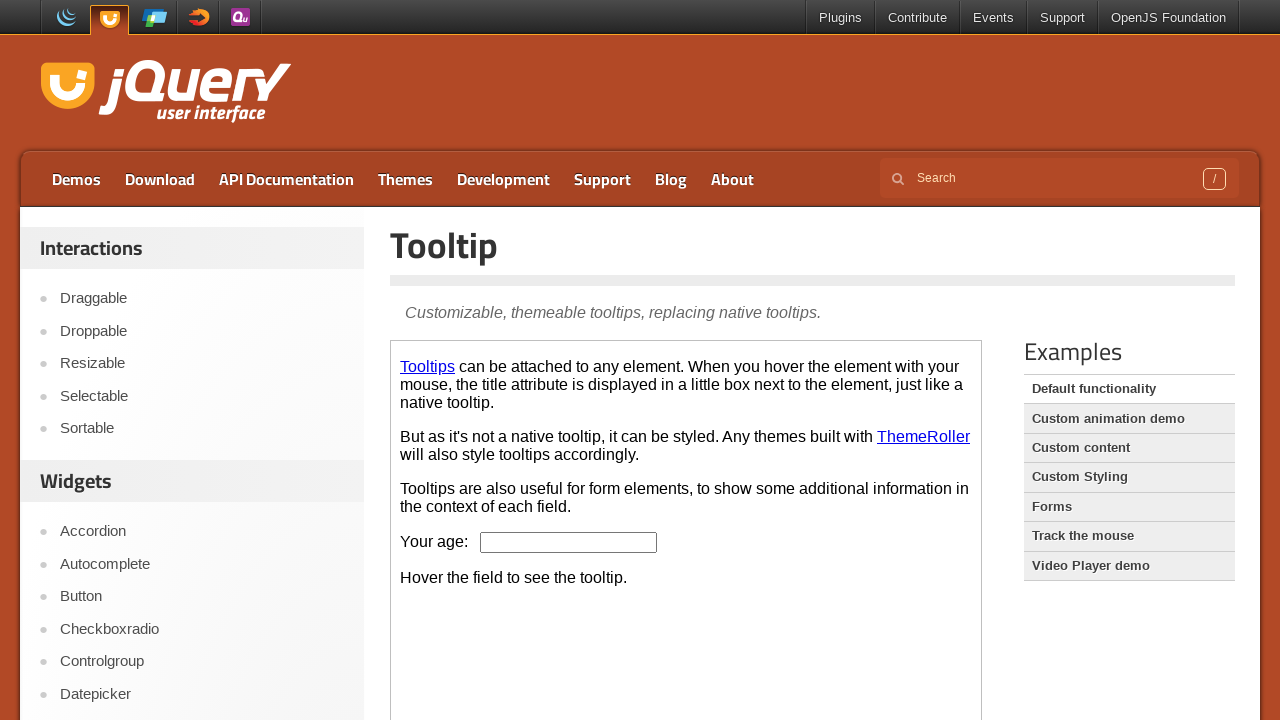

Located the demo iframe
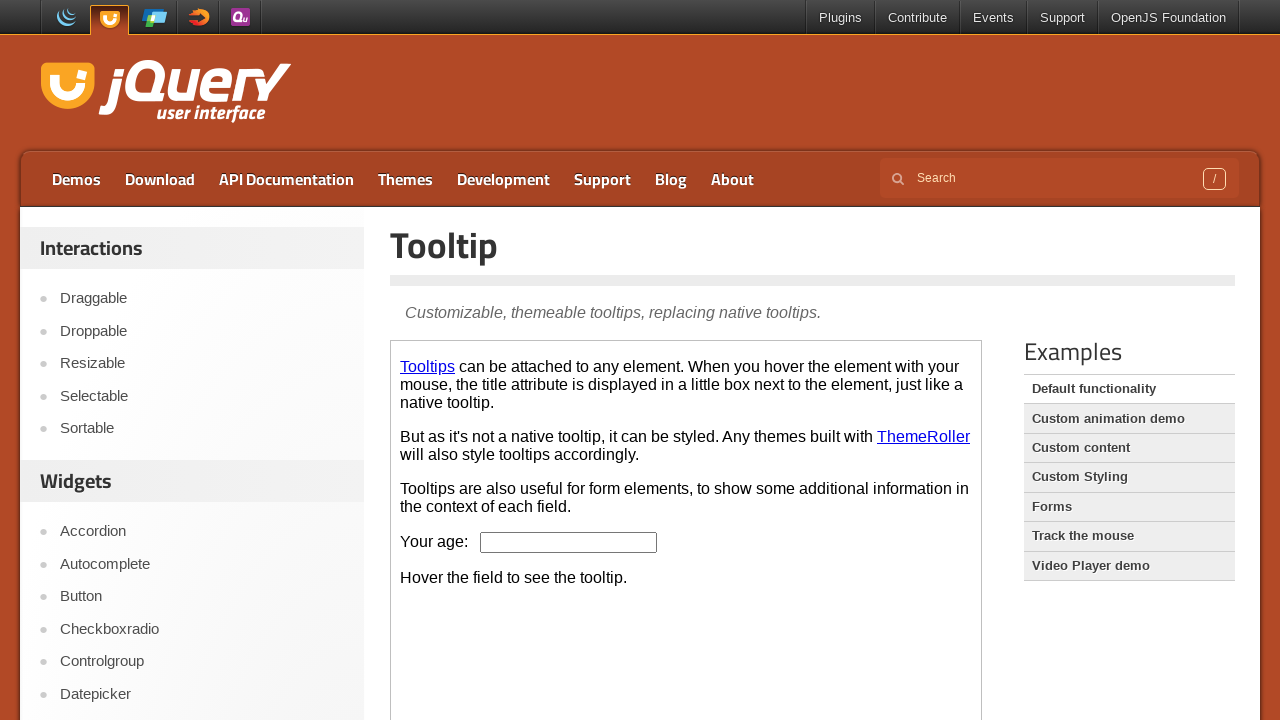

Located the age input field inside the iframe
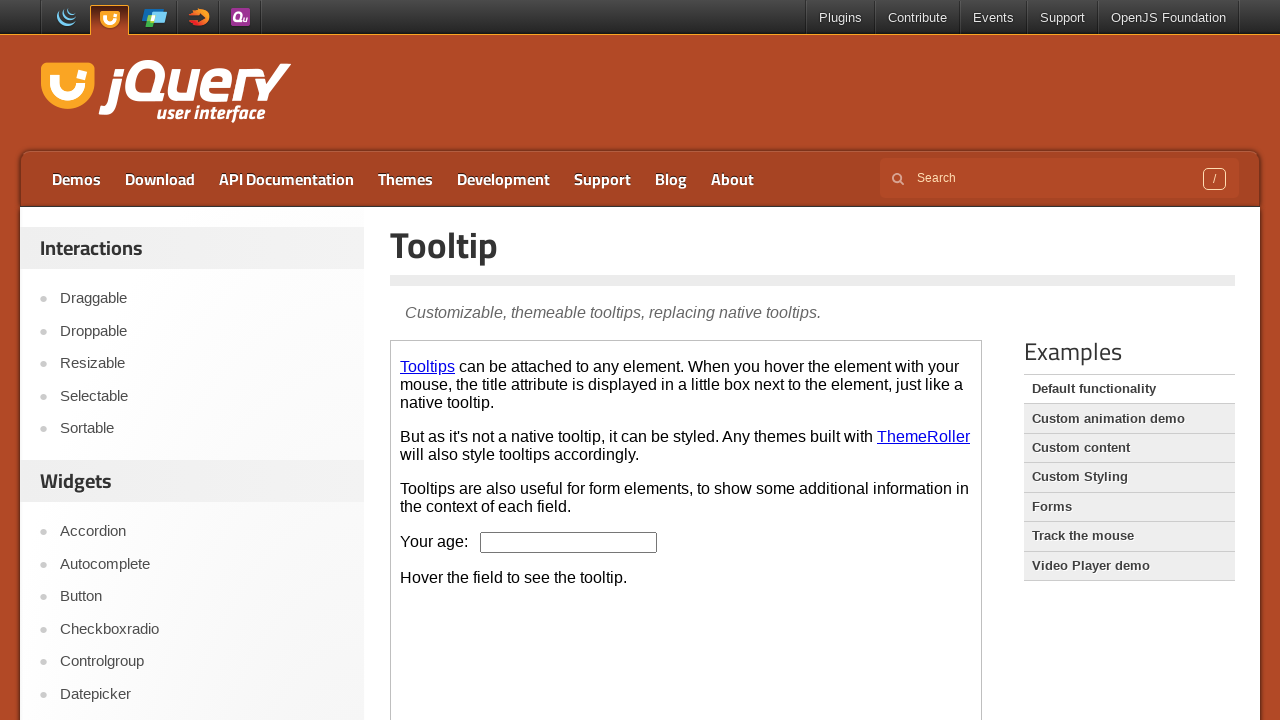

Hovered over the age input field at (569, 542) on iframe.demo-frame >> nth=0 >> internal:control=enter-frame >> #age
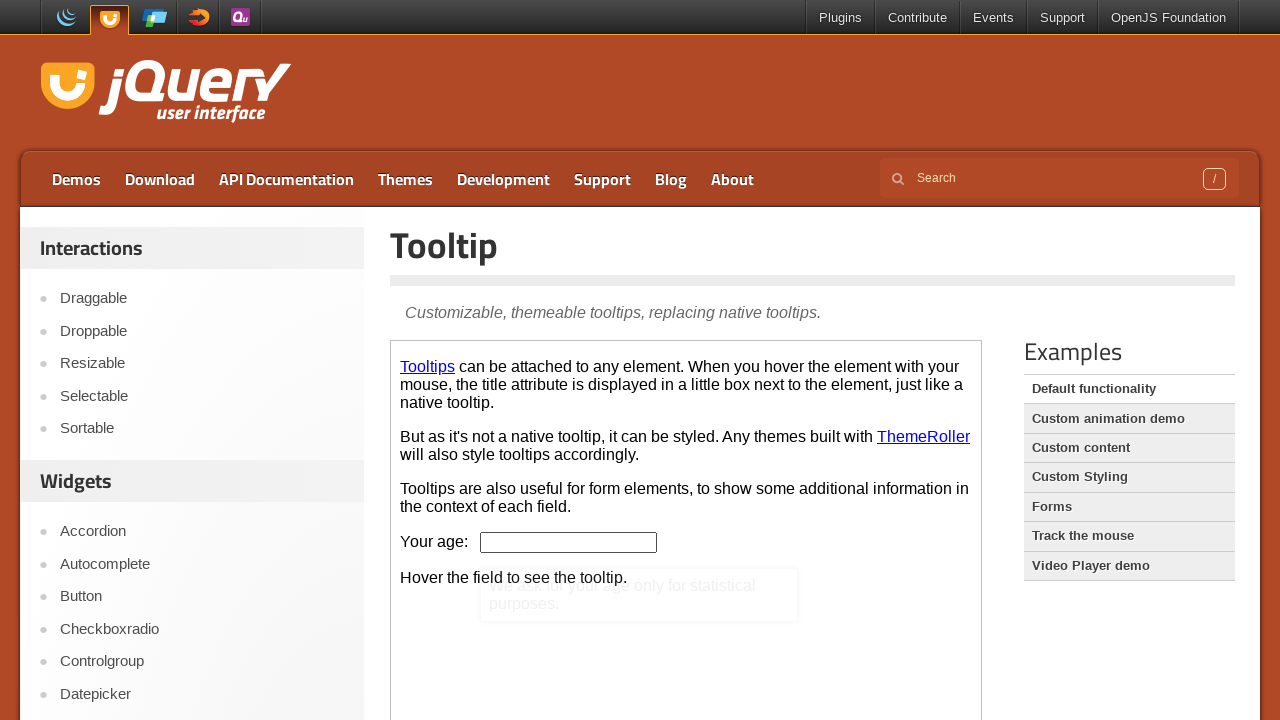

Performed context click (right-click) on the age input field at (569, 542) on iframe.demo-frame >> nth=0 >> internal:control=enter-frame >> #age
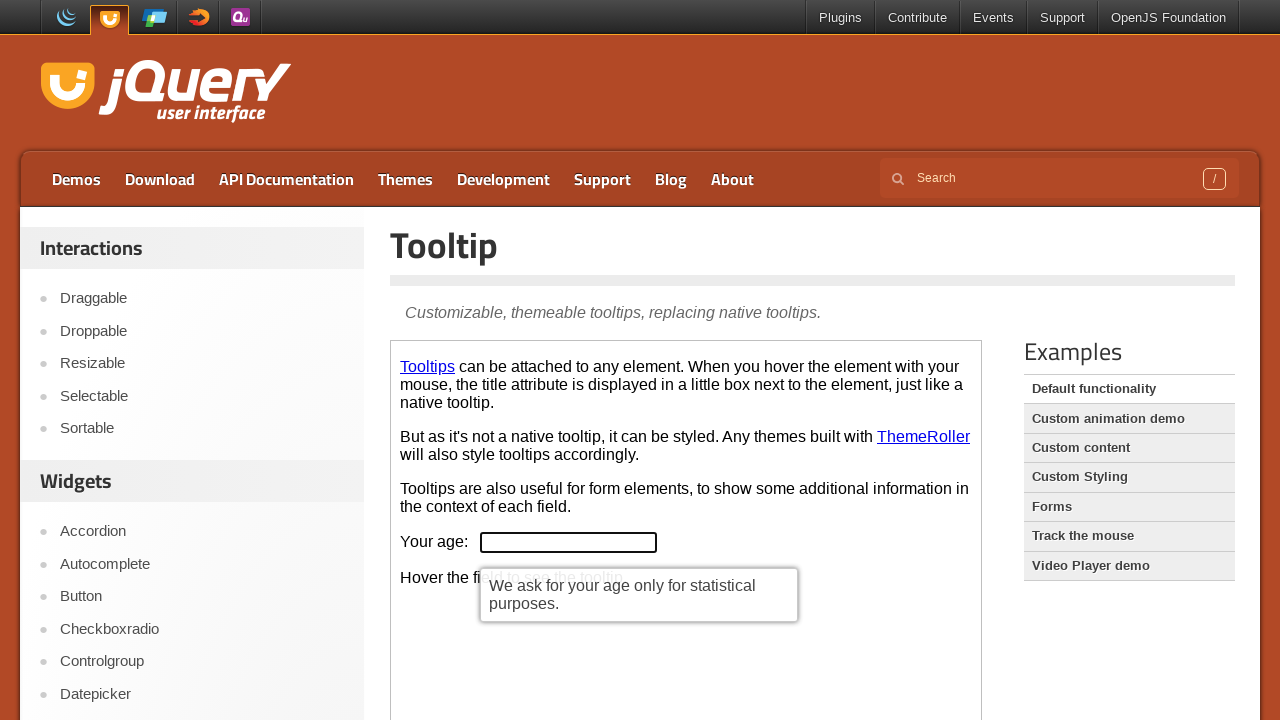

Filled the age input field with '44' on iframe.demo-frame >> nth=0 >> internal:control=enter-frame >> #age
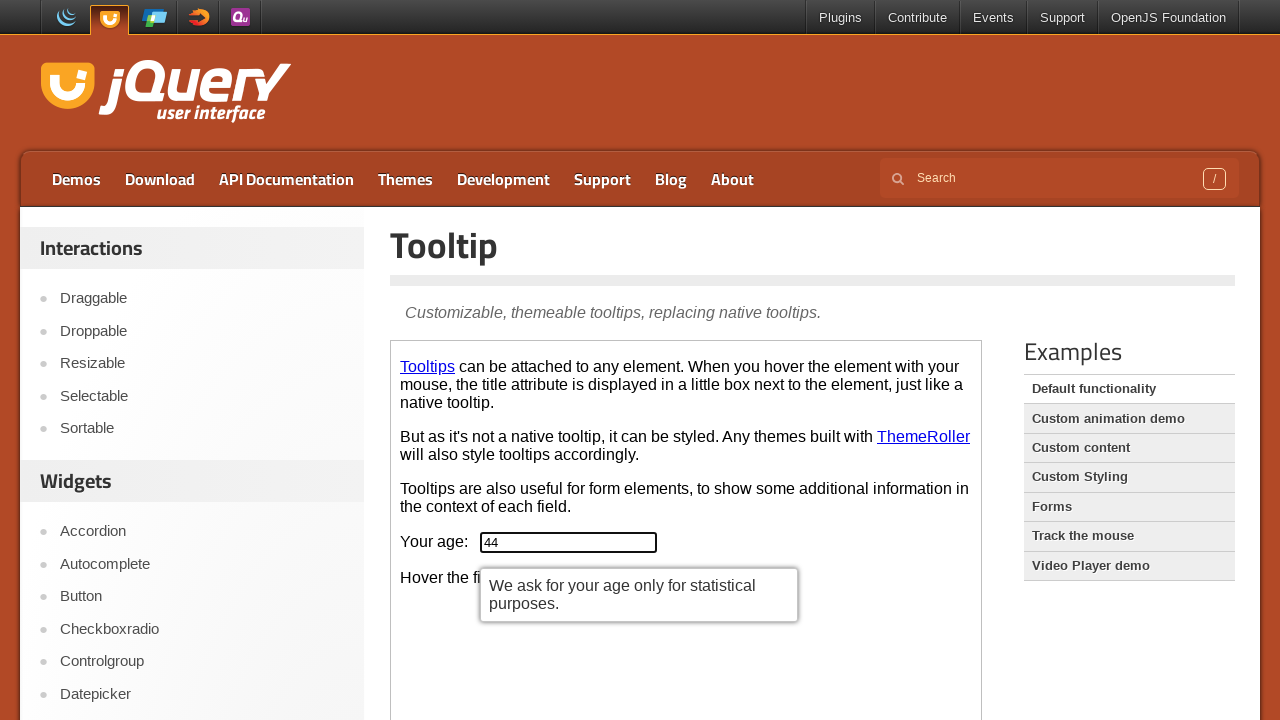

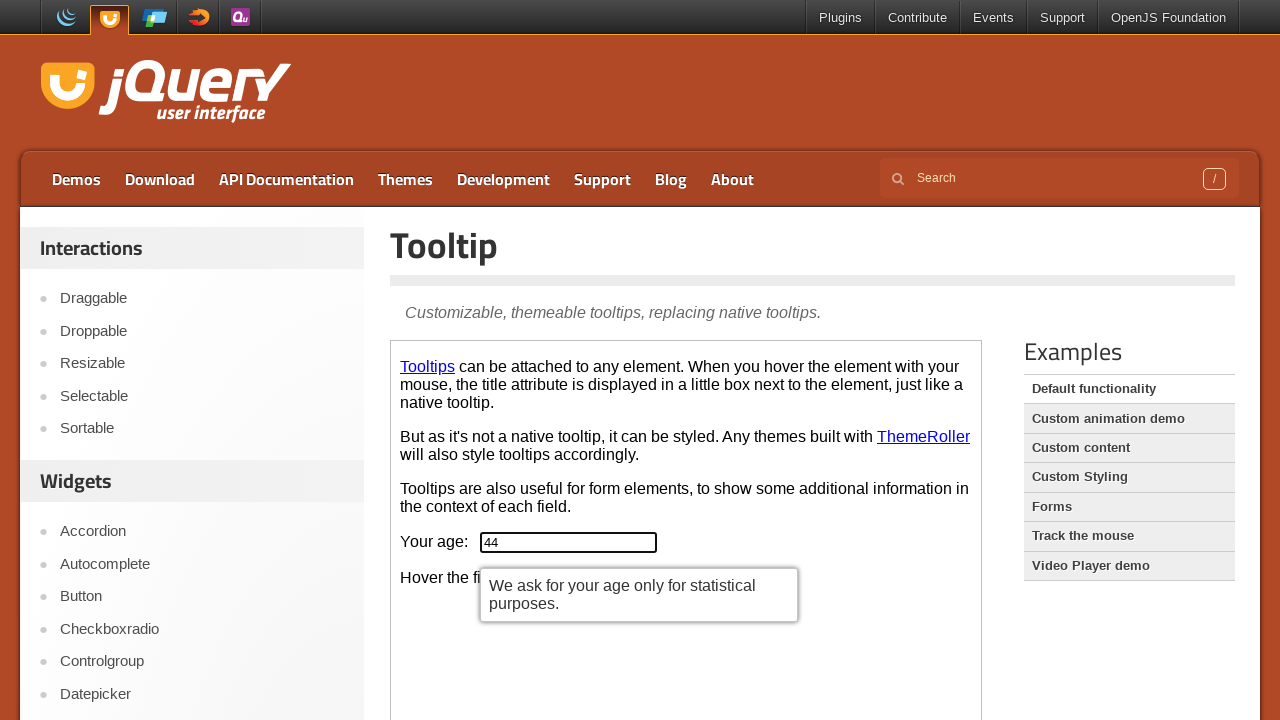